Navigates to Apple India homepage, scrolls to the footer section containing product links, and verifies the footer links are accessible

Starting URL: https://www.apple.com/in/

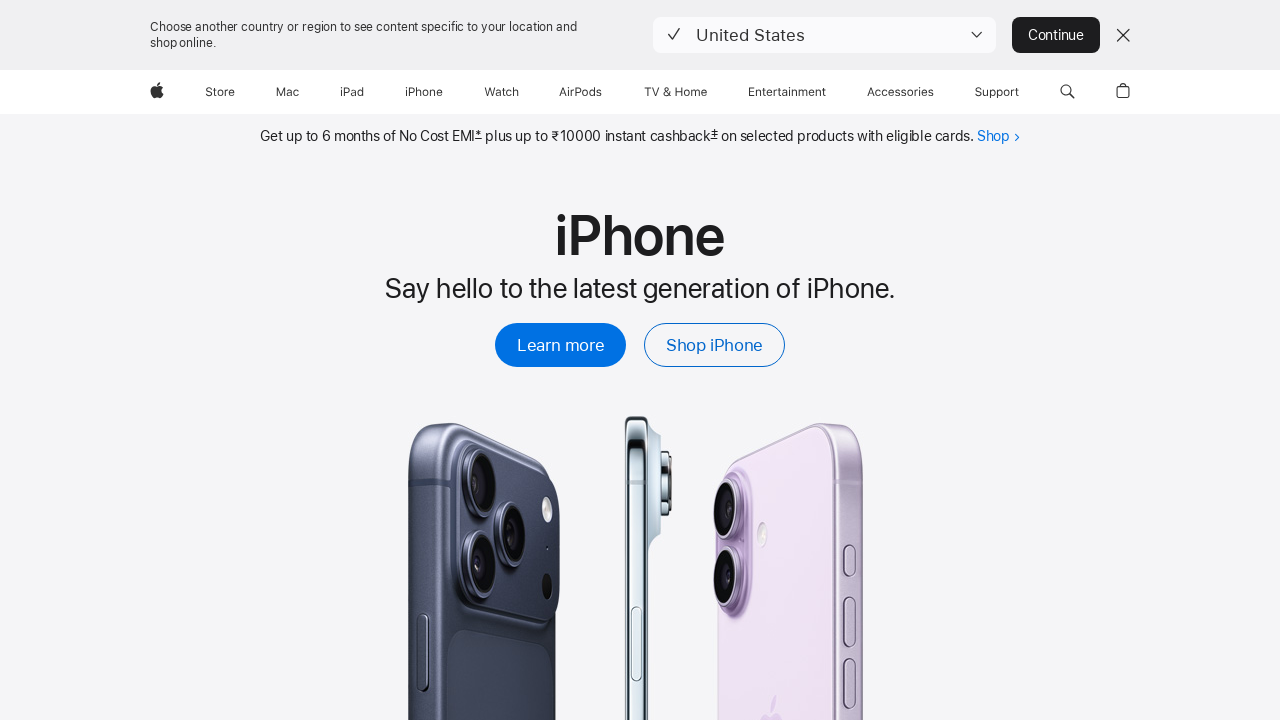

Scrolled to footer section containing product links
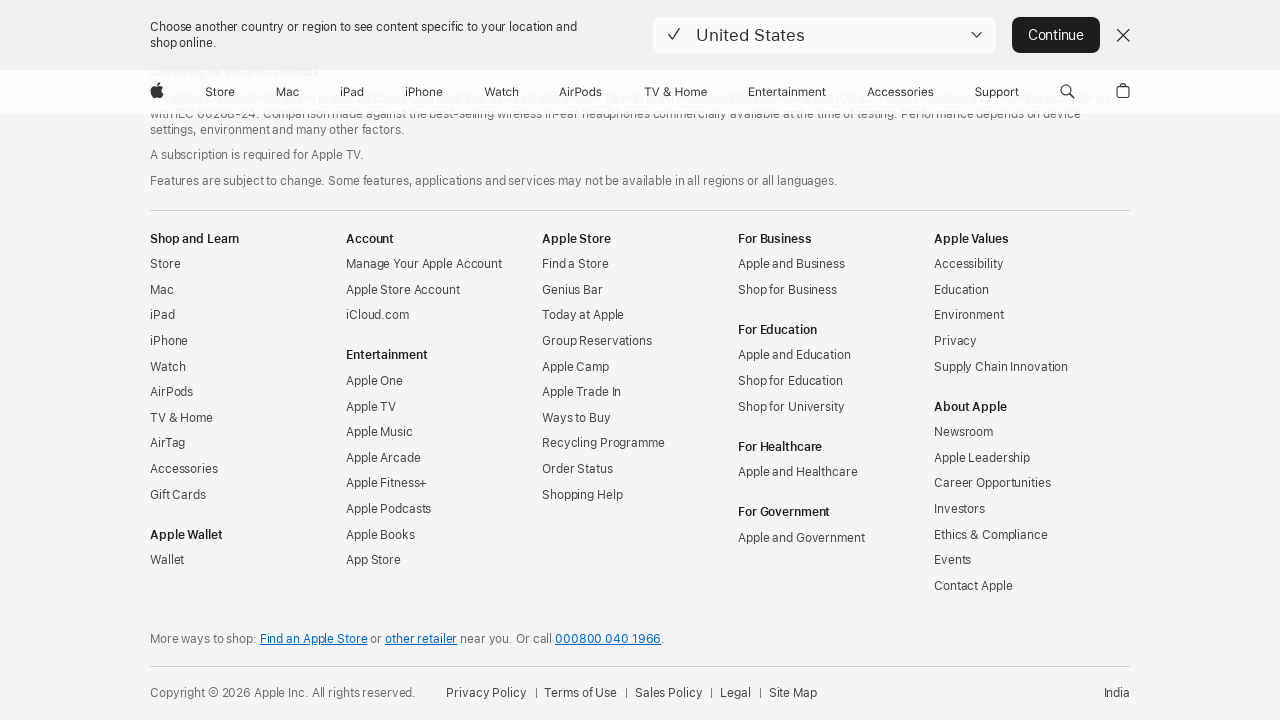

Verified footer product links are present and accessible
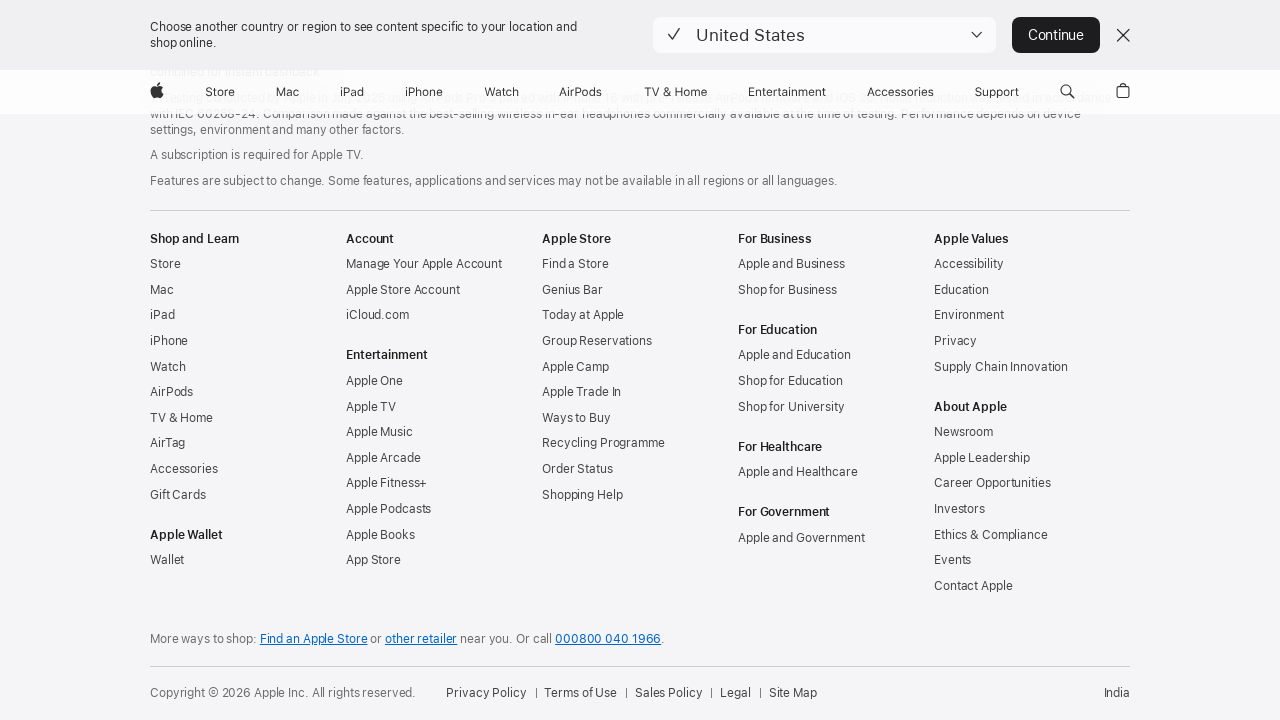

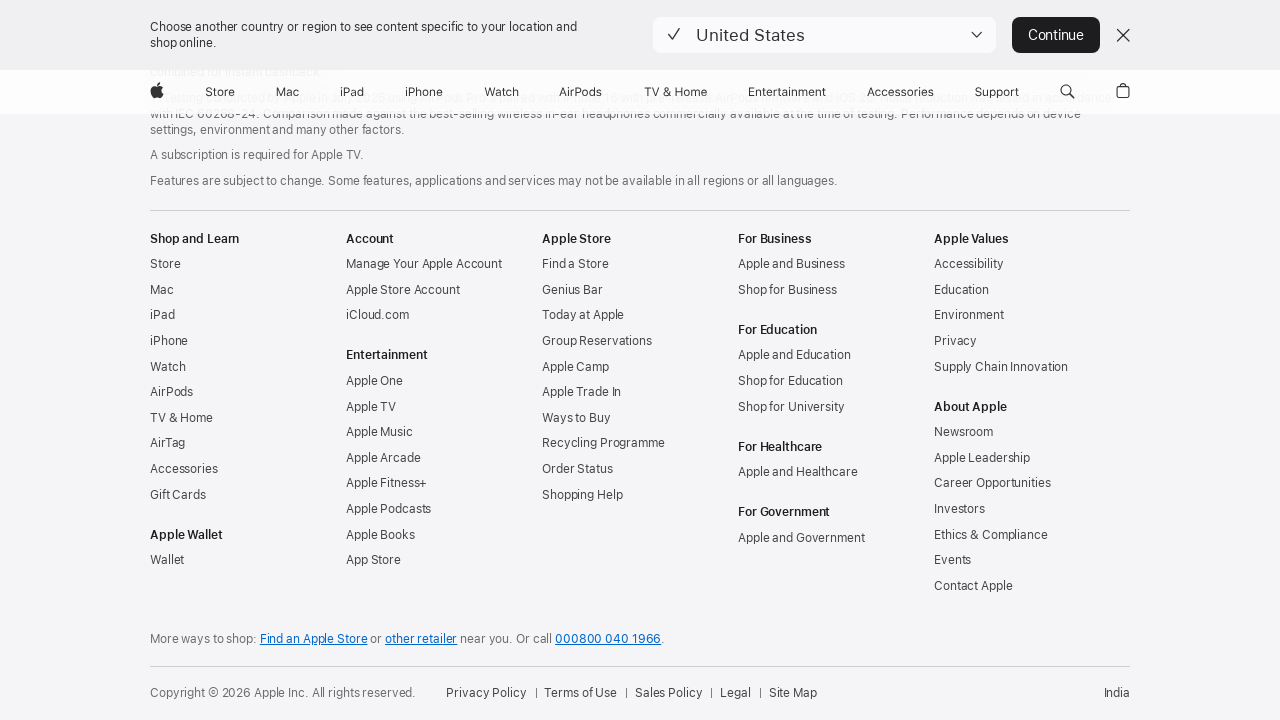